Tests a slow calculator web application by setting a delay value, performing an addition operation (7 + 8), and verifying the result equals 15

Starting URL: https://bonigarcia.dev/selenium-webdriver-java/slow-calculator.html

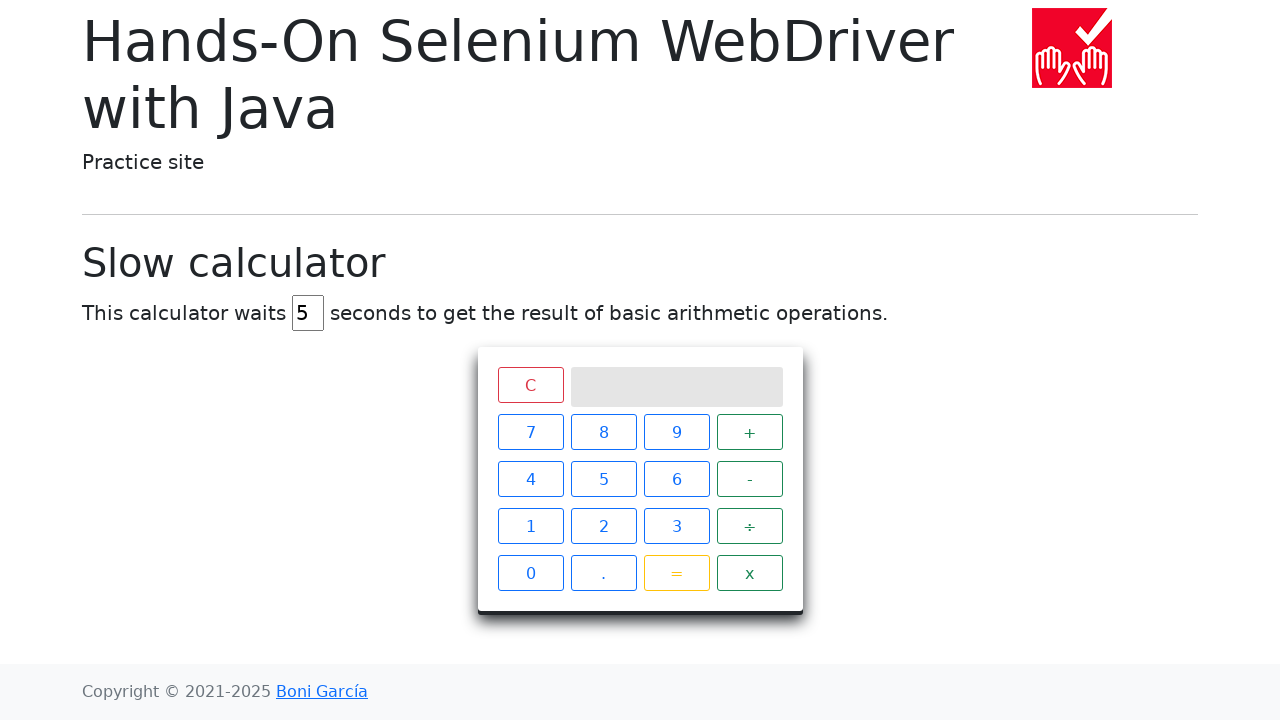

Navigated to slow calculator web application
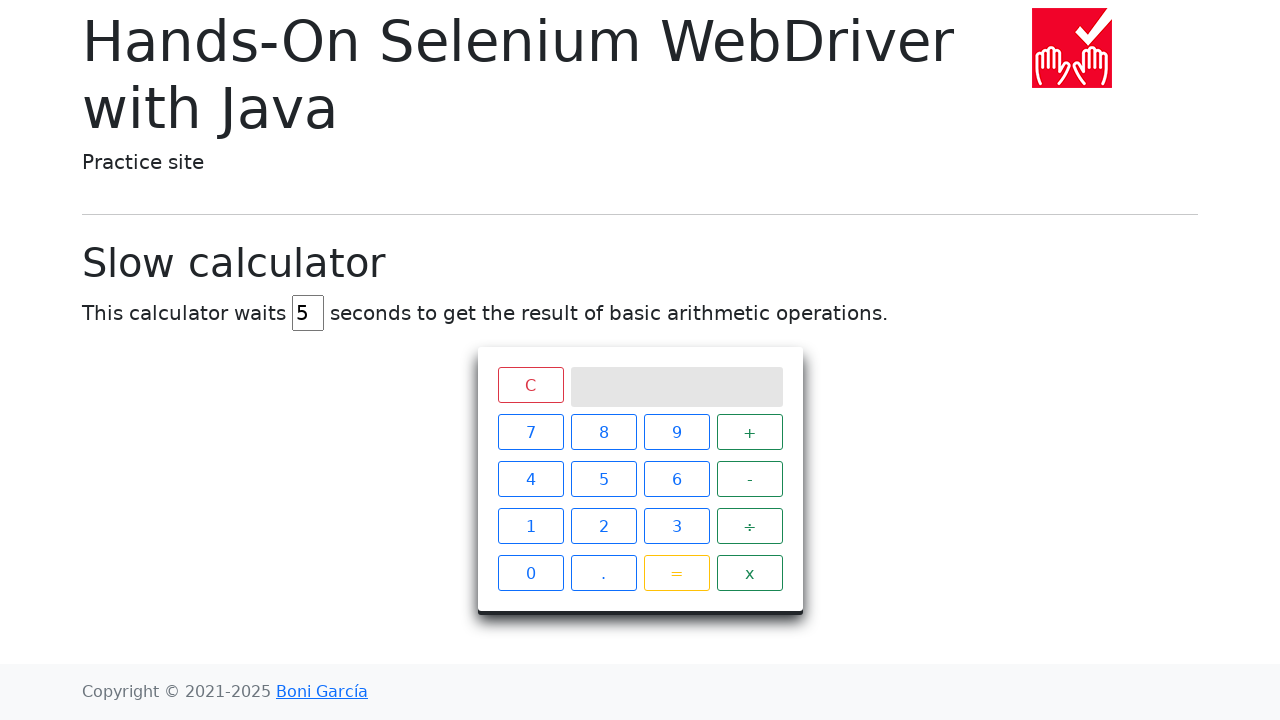

Cleared the delay input field on #delay
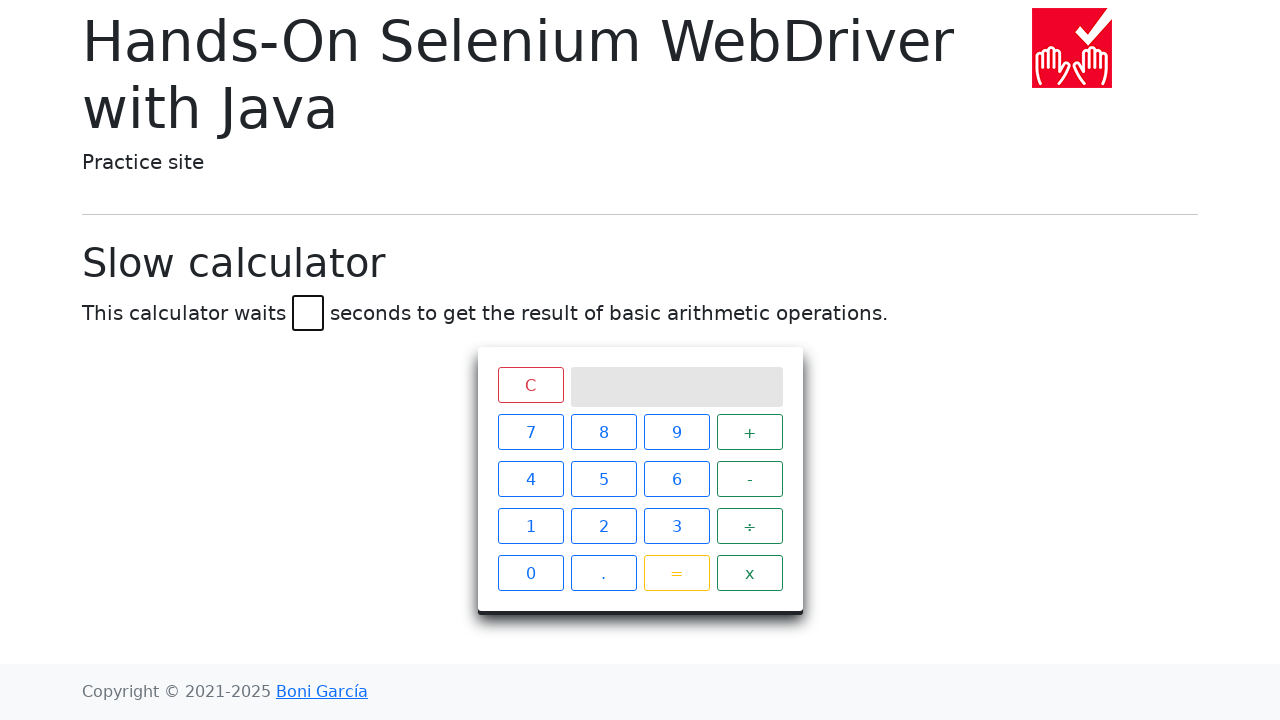

Set delay value to 45 seconds on #delay
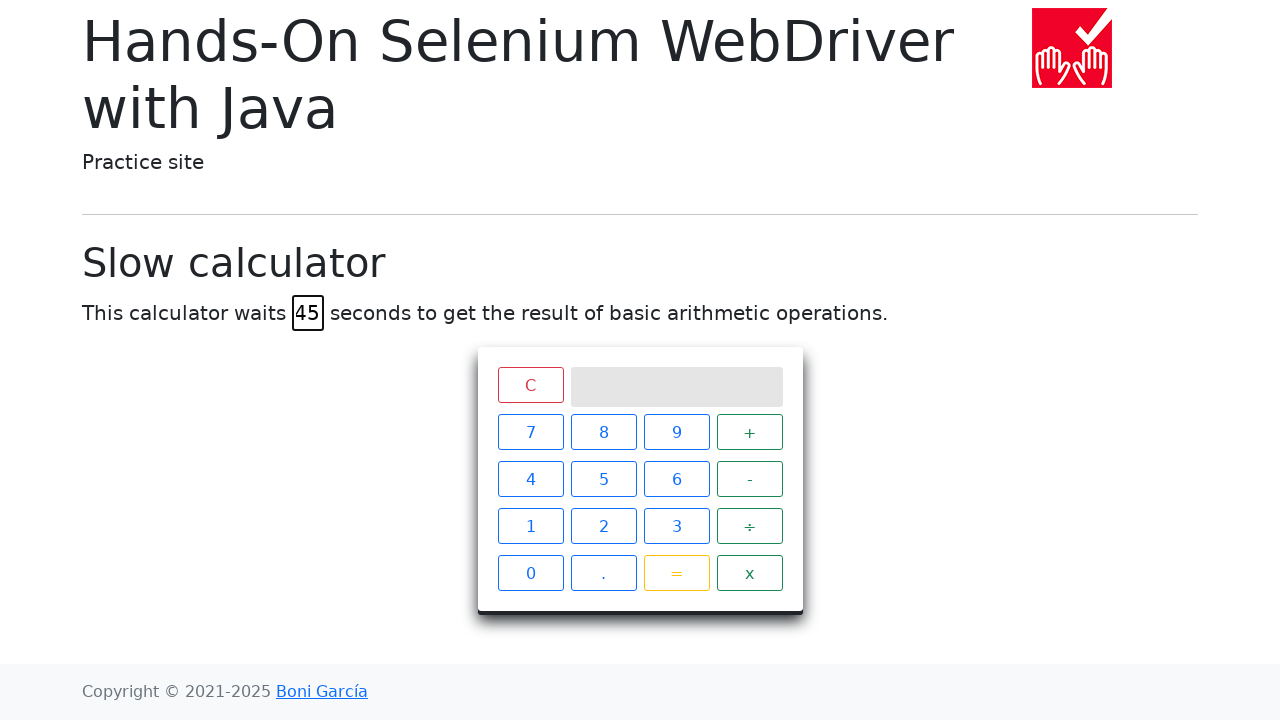

Clicked button 7 at (530, 432) on xpath=//span[@class='btn btn-outline-primary' and text()='7']
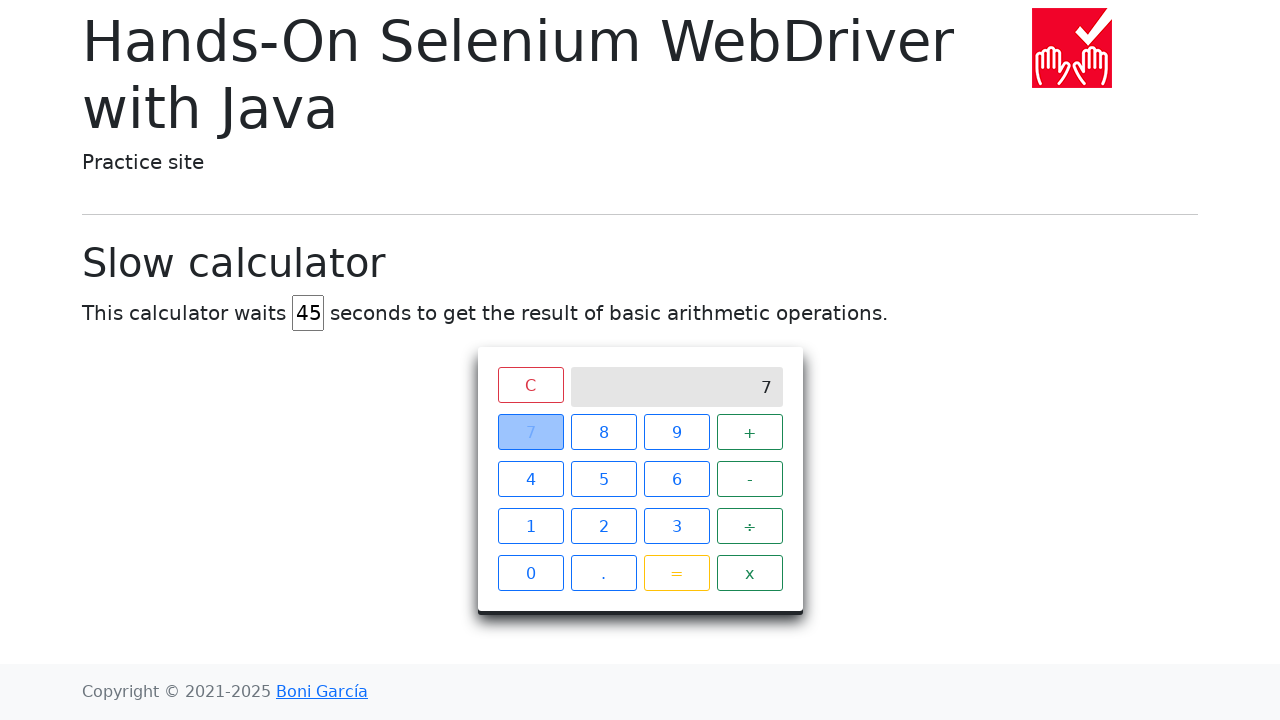

Clicked the addition operator button at (750, 432) on xpath=//span[@class='operator btn btn-outline-success' and text()='+']
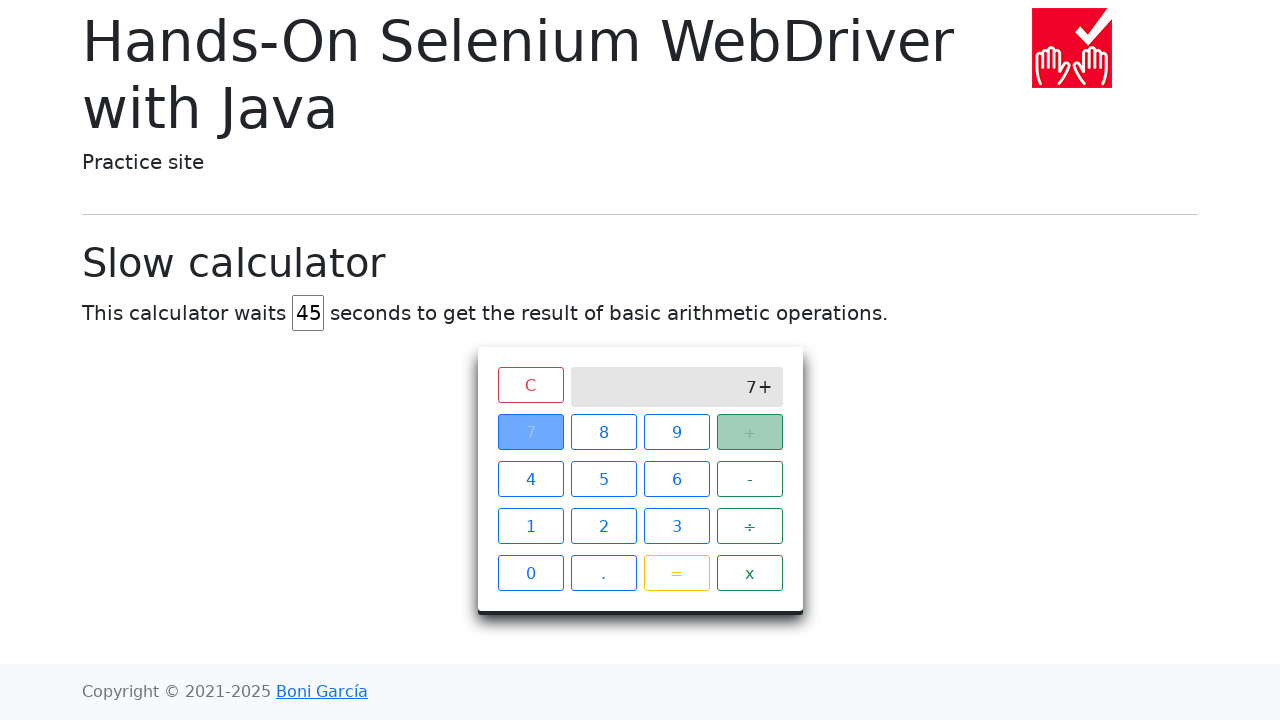

Clicked button 8 at (604, 432) on xpath=//span[@class='btn btn-outline-primary' and text()='8']
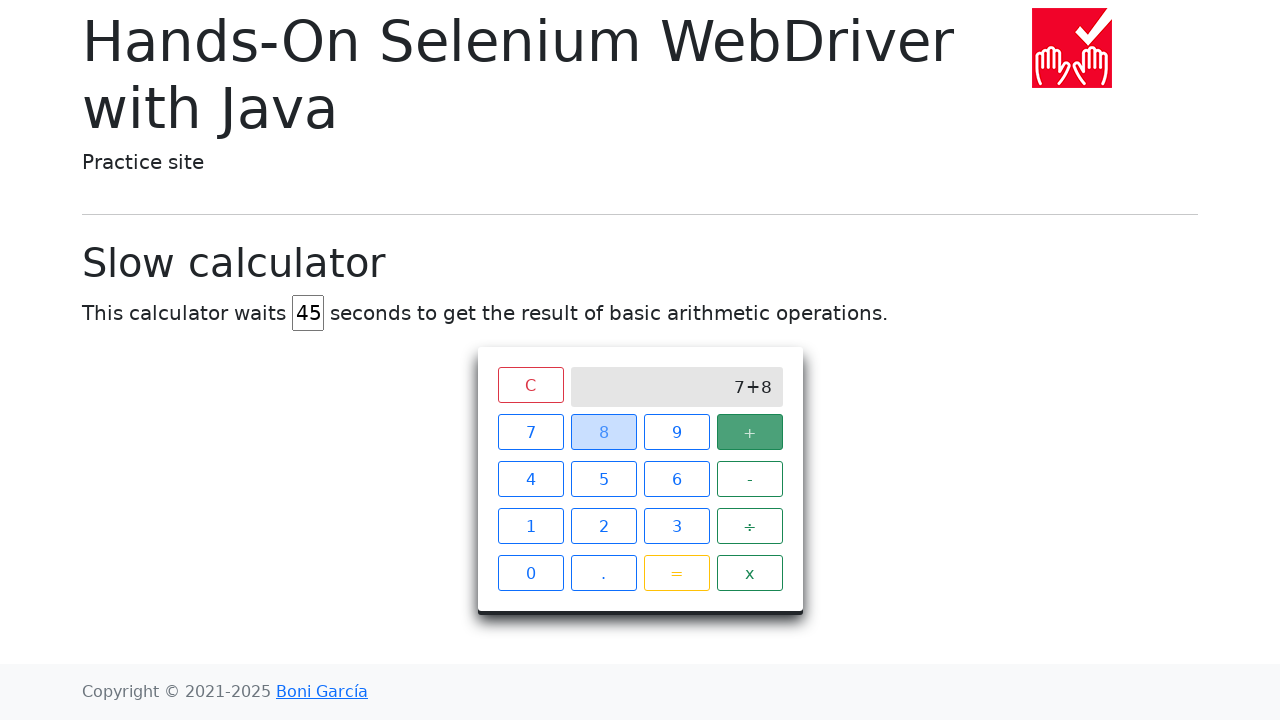

Clicked the equals button to perform calculation at (676, 573) on xpath=//span[@class='btn btn-outline-warning' and text()='=']
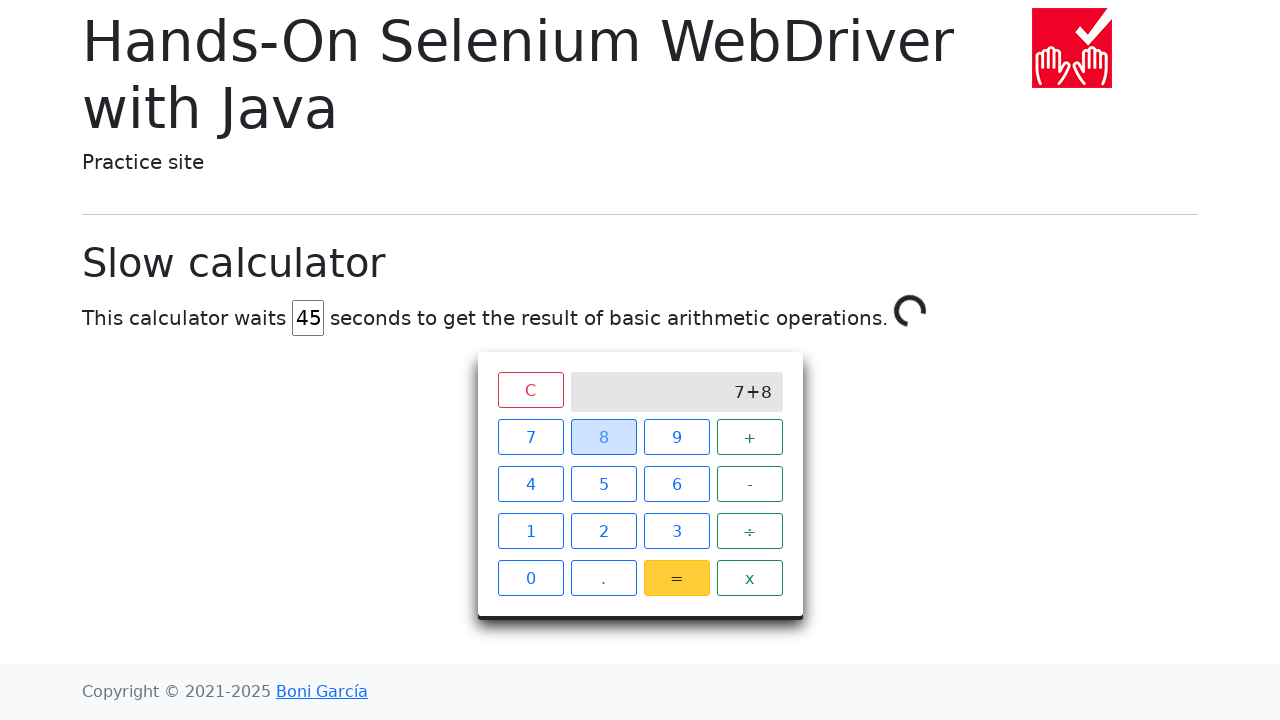

Verified calculation result equals 15 on calculator screen
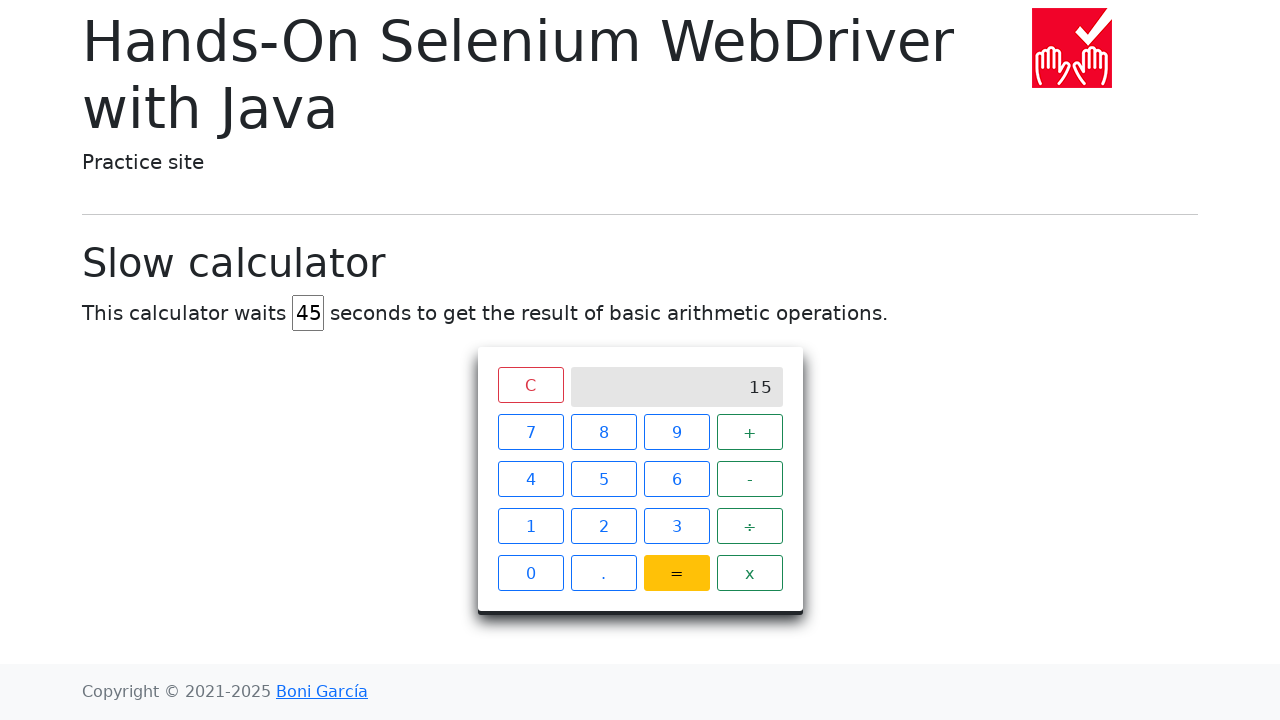

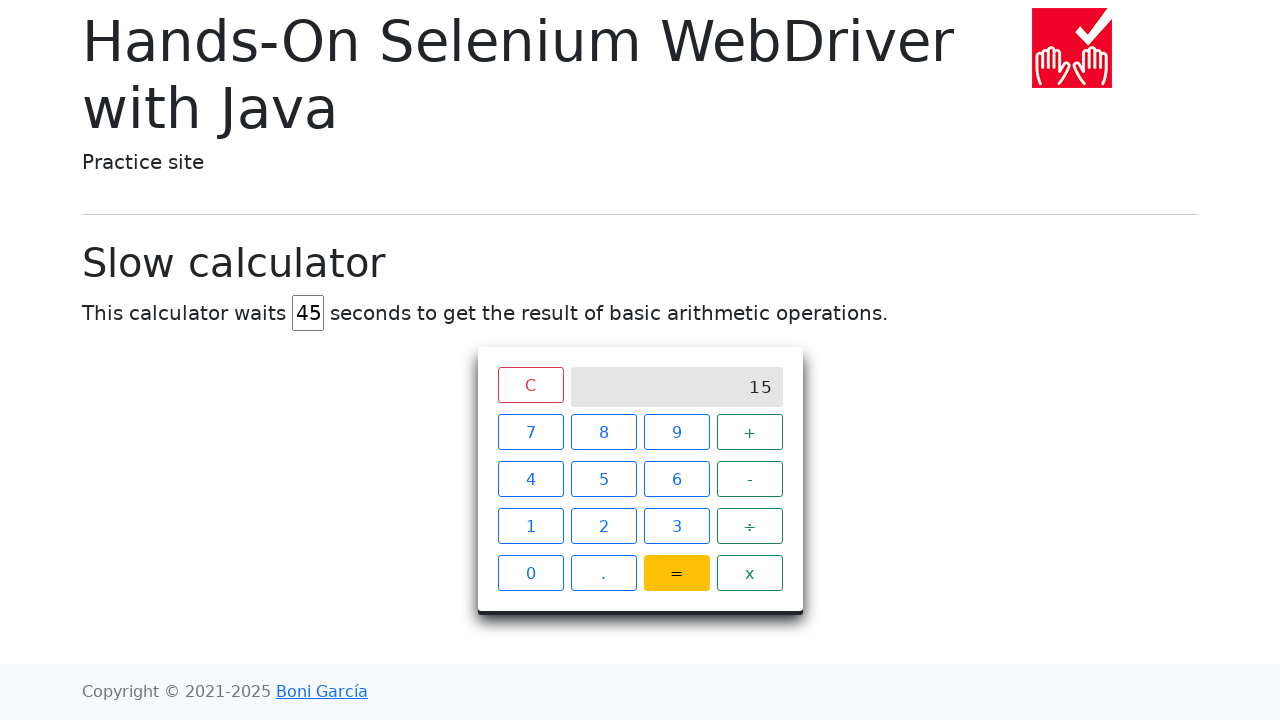